Navigates to the dealer rental store page and waits for the sign-in form to load

Starting URL: https://dealerqa.catrentalstore.com

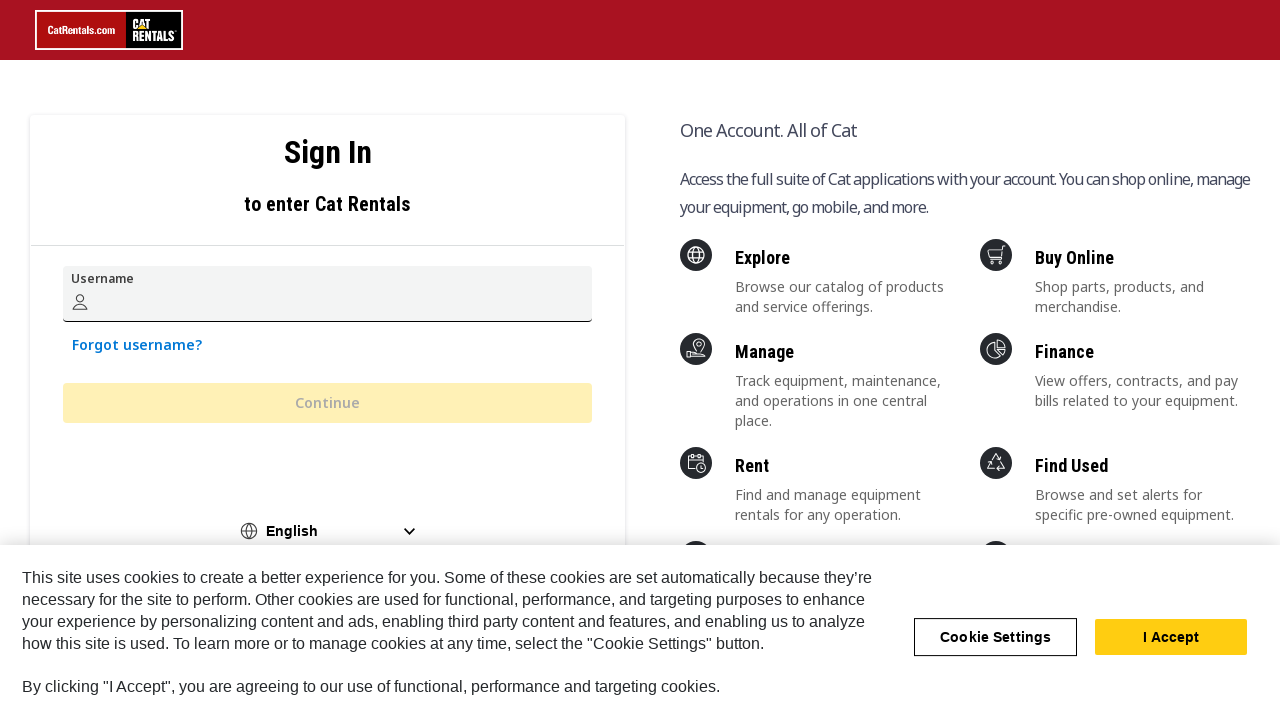

Navigated to dealer rental store page at https://dealerqa.catrentalstore.com
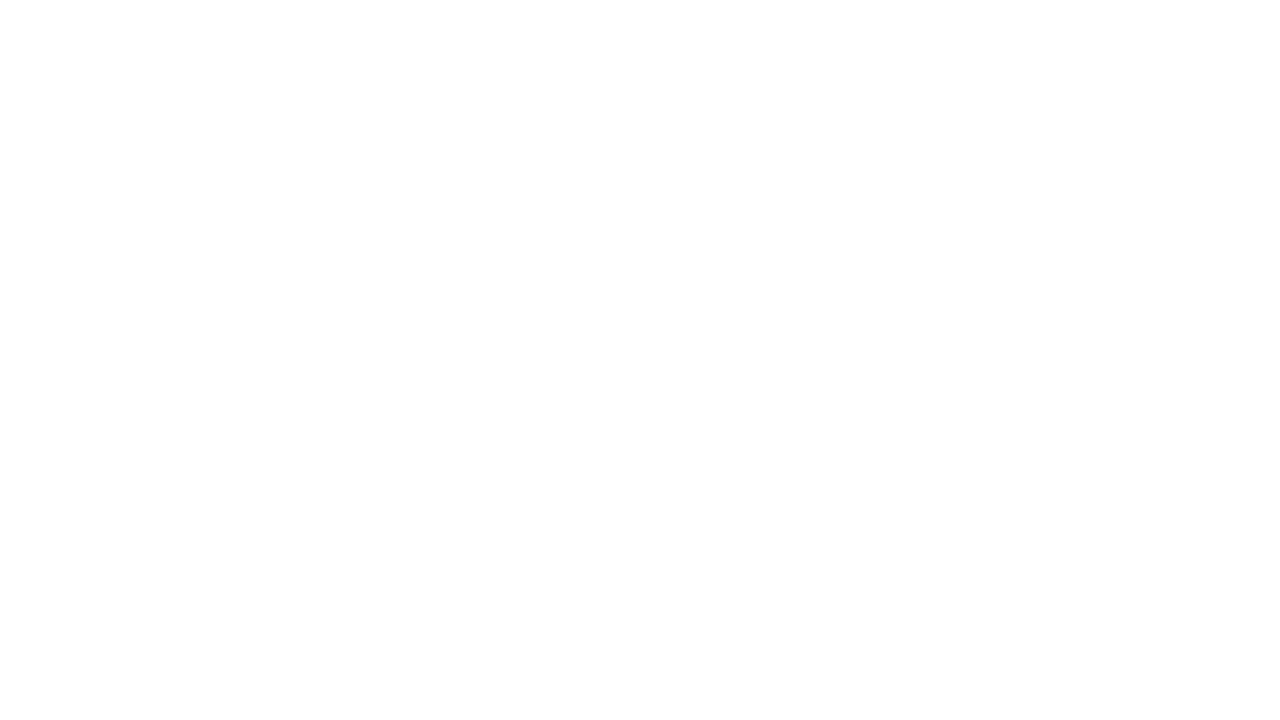

Sign-in form loaded - signInName field is now visible
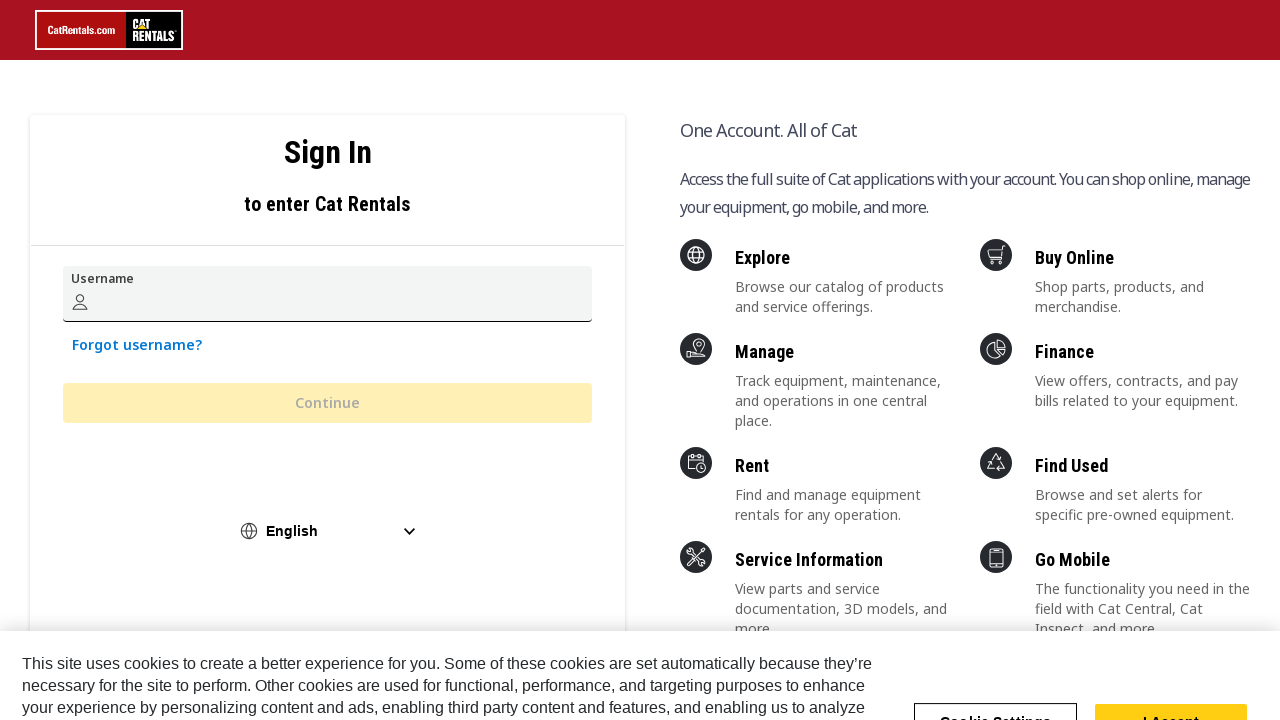

Retrieved current URL after redirect: https://signin.cat.com/4f0f19d0-f44c-4a03-b8cb-ab327bd2b12b/b2c_1a_p2_v1_signin_staging/oauth2/v2.0/authorize?client_id=bf30e1ff-d2af-4b5b-b297-7bb960dacc51&scope=openid%20https%3A%2F%2Fcwslogin.onmicrosoft.com%2Fc4ad6a6f-1c01-450a-a0a3-b9f7d2232920%2FCatRentalStoreWebServices_api_scope%20profile%20offline_access&redirect_uri=https%3A%2F%2Fdealerqa.catrentalstore.com%2Flogin&client-request-id=019c952e-66a9-7c71-8c40-b3204a98613b&response_mode=fragment&client_info=1&nonce=019c952e-66aa-7a36-b1c5-1e53e48116f3&state=eyJpZCI6IjAxOWM5NTJlLTY2YTktN2FjYS1hMzY1LTI3MzNmNjMwYWZkNyIsIm1ldGEiOnsiaW50ZXJhY3Rpb25UeXBlIjoicmVkaXJlY3QifX0%3D&x-client-SKU=msal.js.browser&x-client-VER=4.28.2&response_type=code&code_challenge=nbJzyjEQ2UzMzZ2olFCqCoZUEAdzBCjXVESpr99yrIQ&code_challenge_method=S256&application=/OneCat&DC=US_ALL
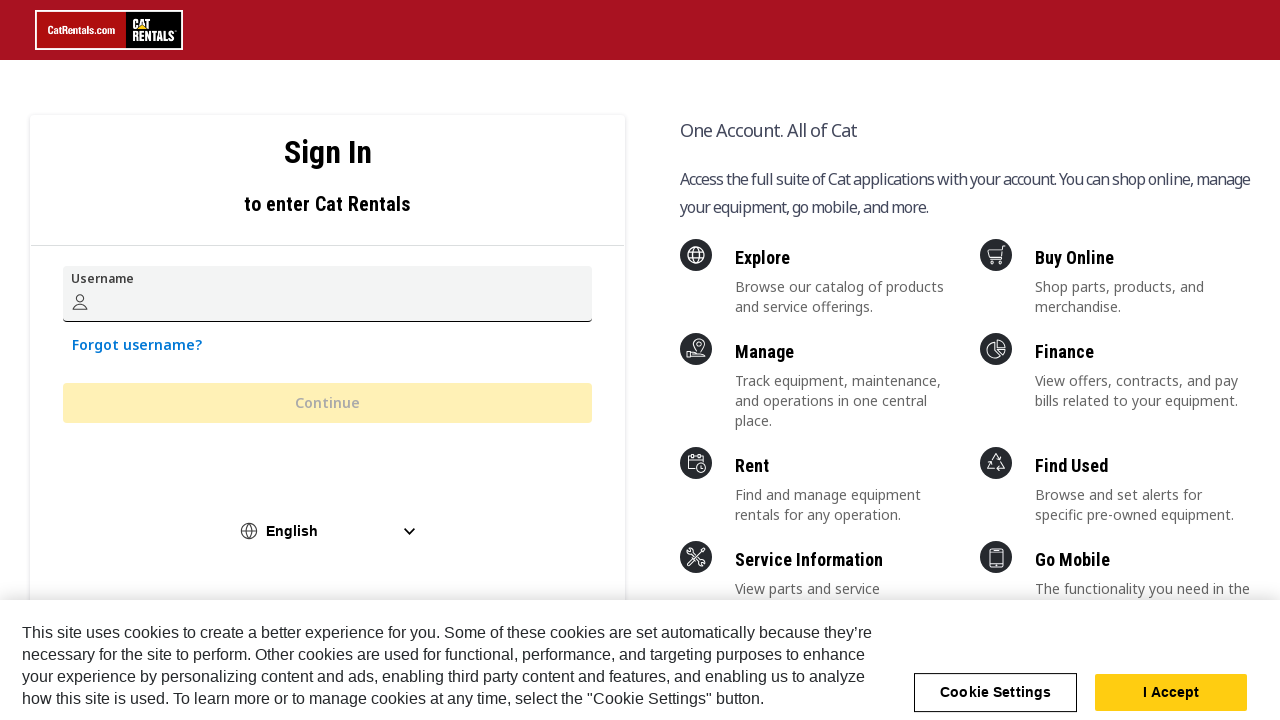

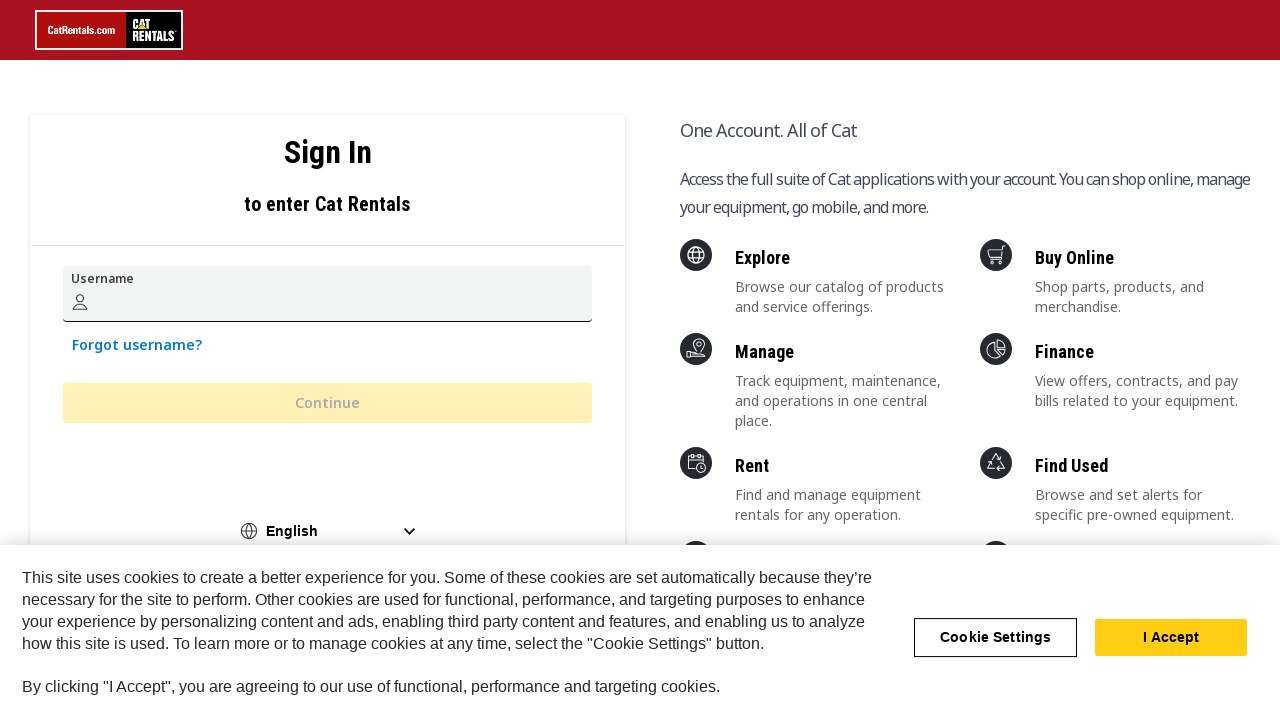